Clicks on the Minis link and waits for the popup to open

Starting URL: https://www.swiggy.com/

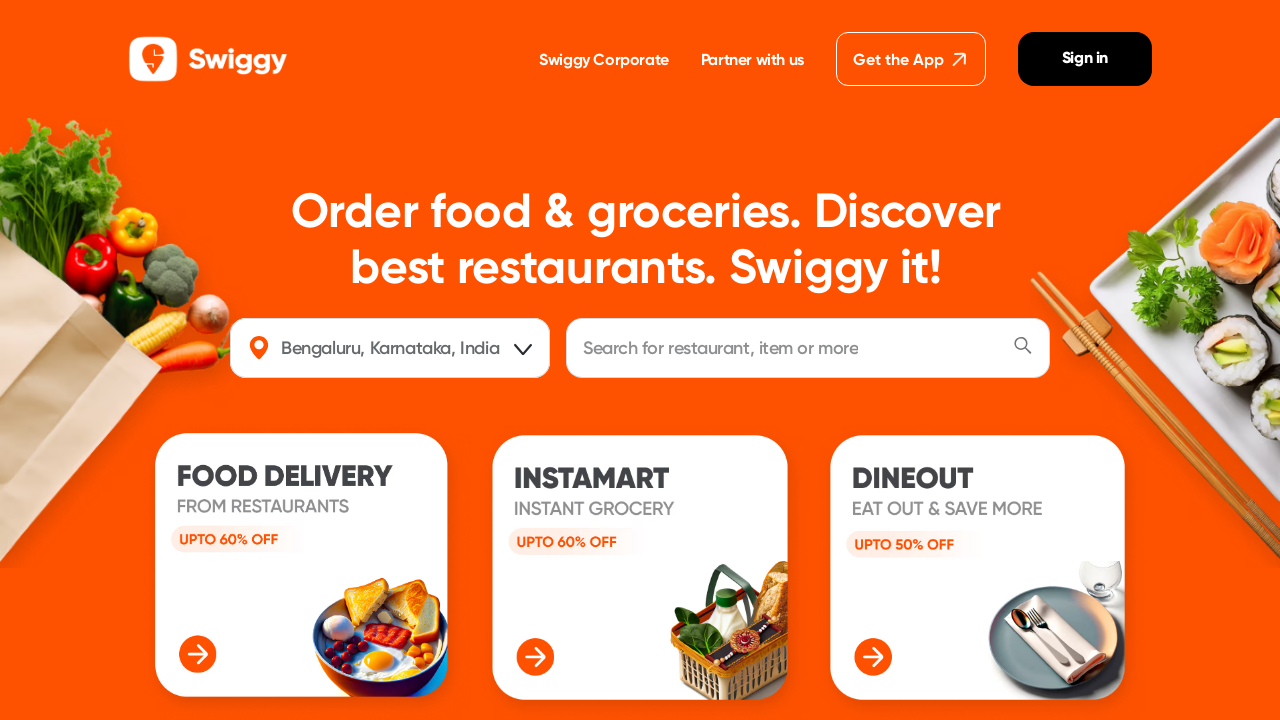

Clicked on Minis link at (495, 496) on internal:role=link[name="Minis"s]
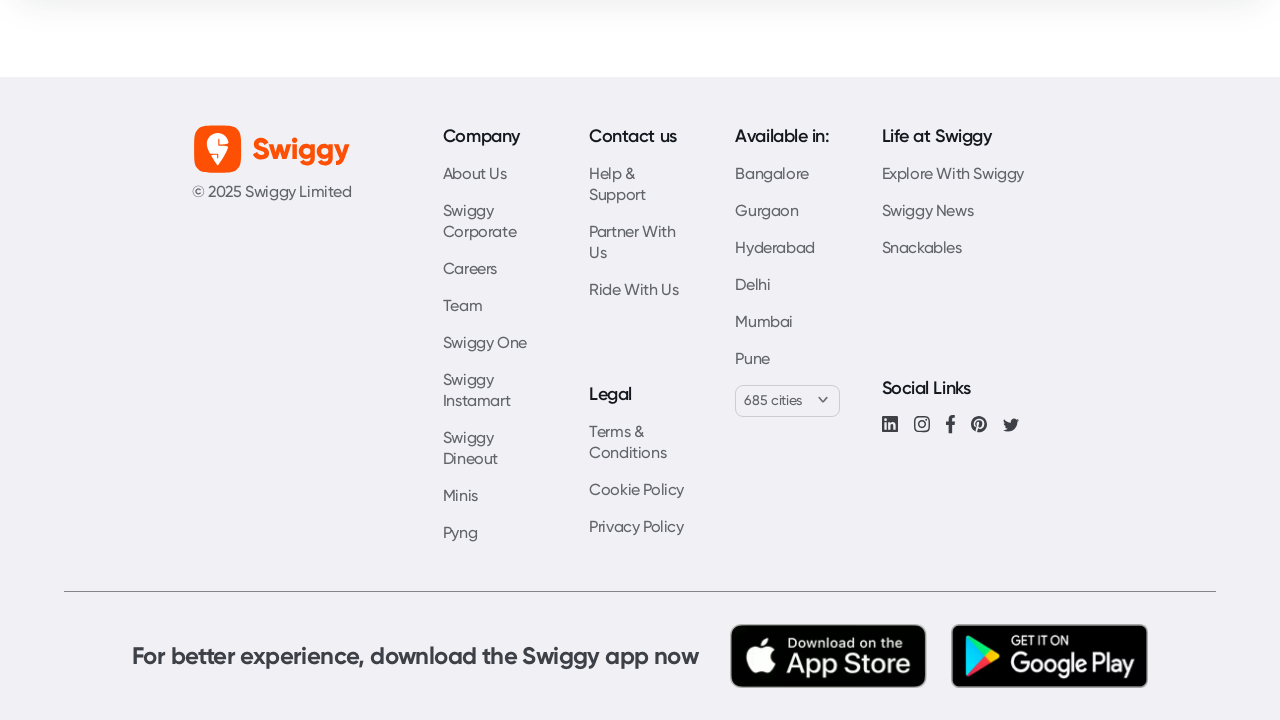

Popup opened after clicking Minis link
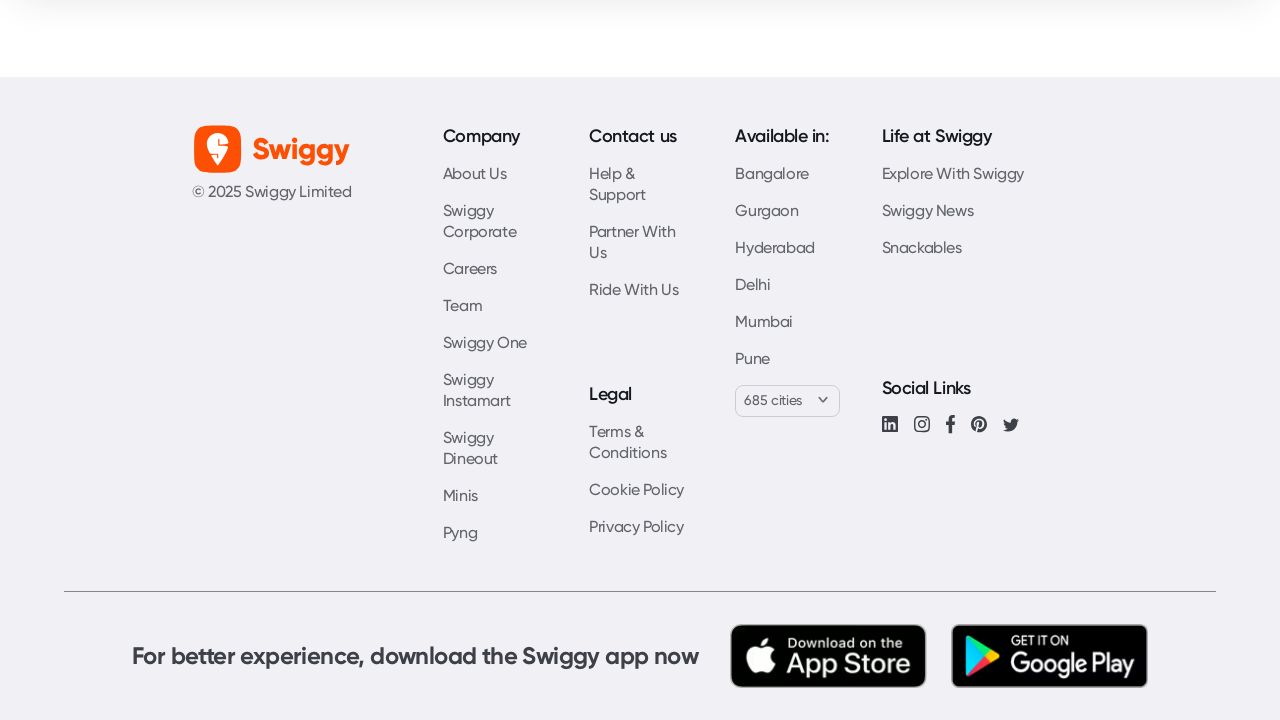

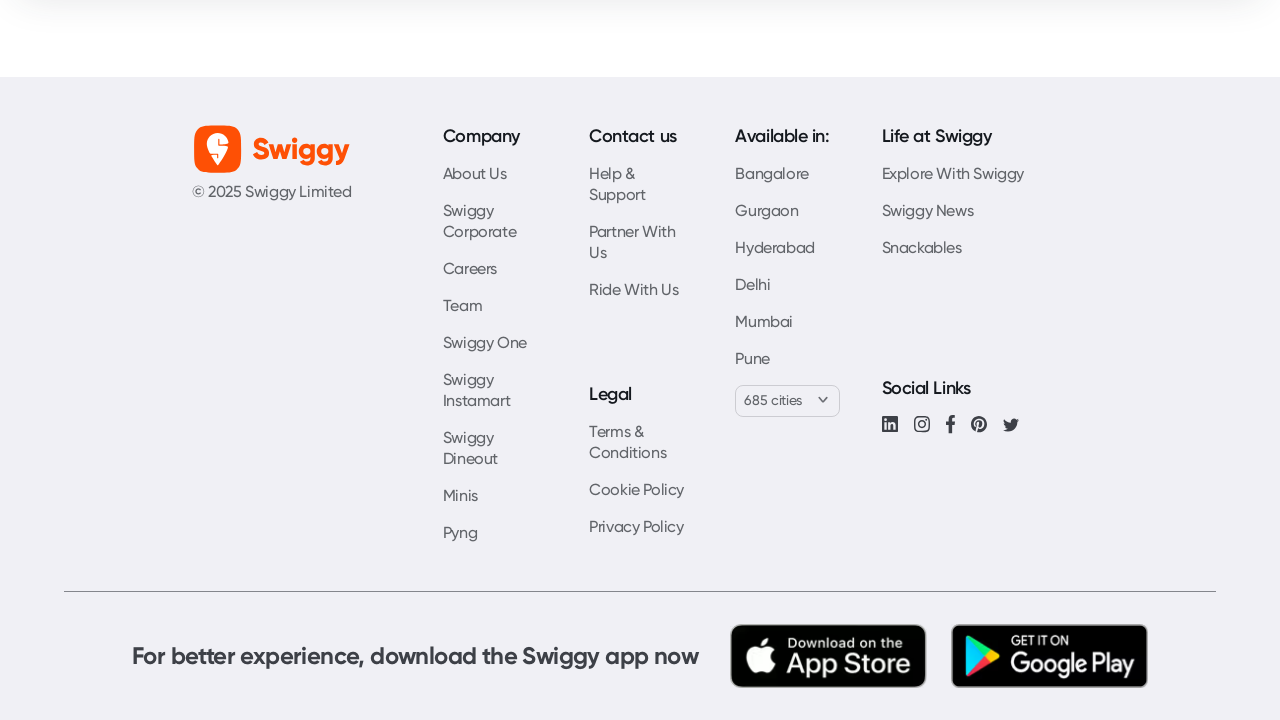